Tests JavaScript prompt dialog handling by clicking a button to trigger a prompt, entering text, and accepting it

Starting URL: https://the-internet.herokuapp.com/javascript_alerts

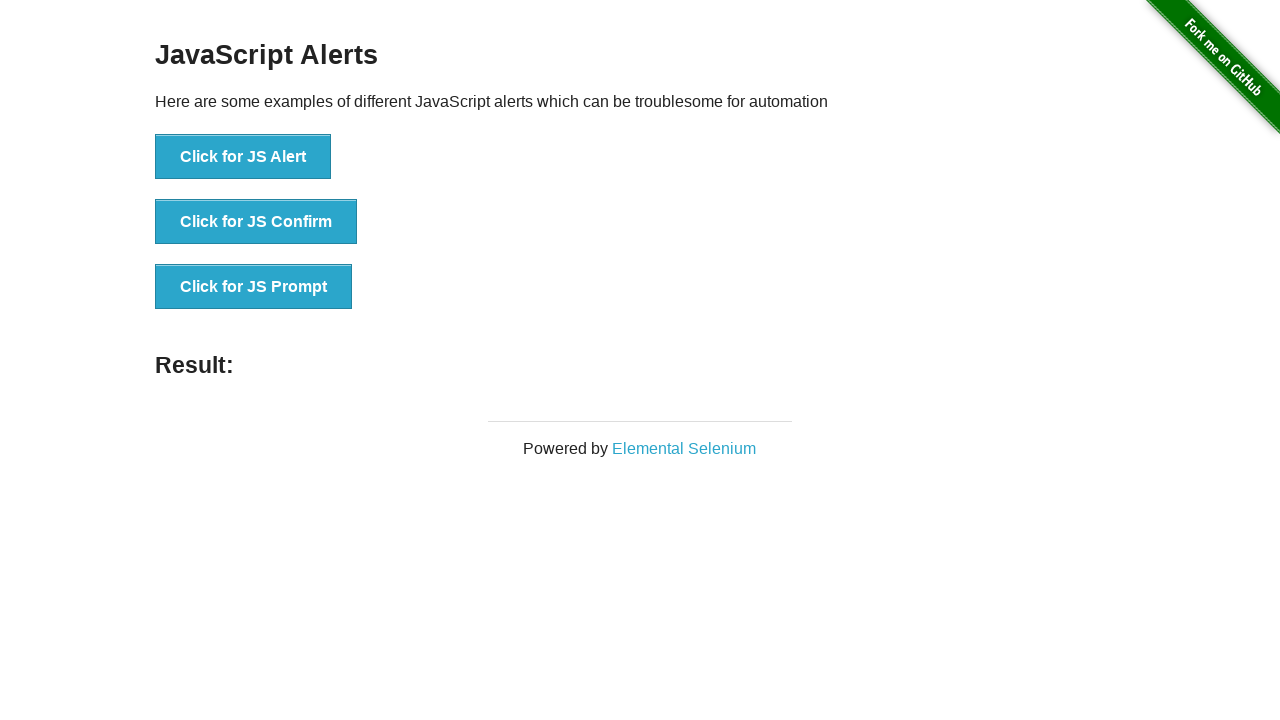

Set up dialog handler to accept prompt with text 'Hello Playwright Test'
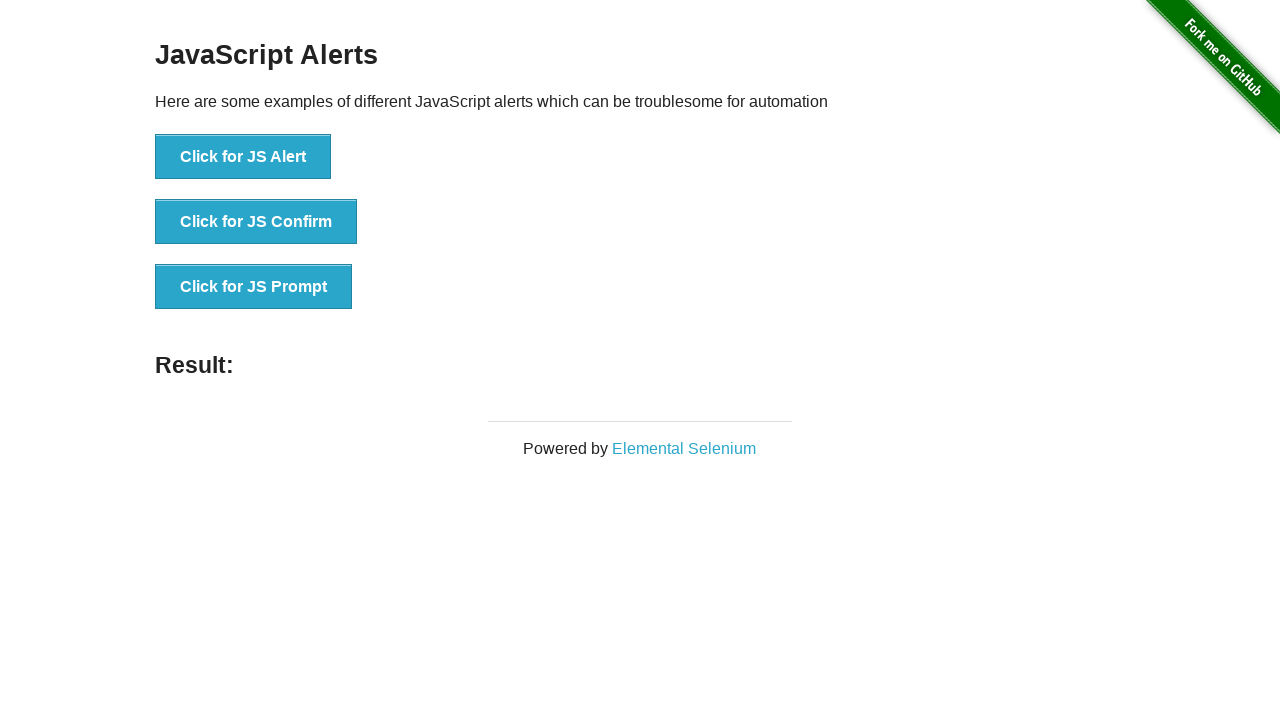

Clicked the JavaScript prompt button at (254, 287) on xpath=//button[@onclick='jsPrompt()']
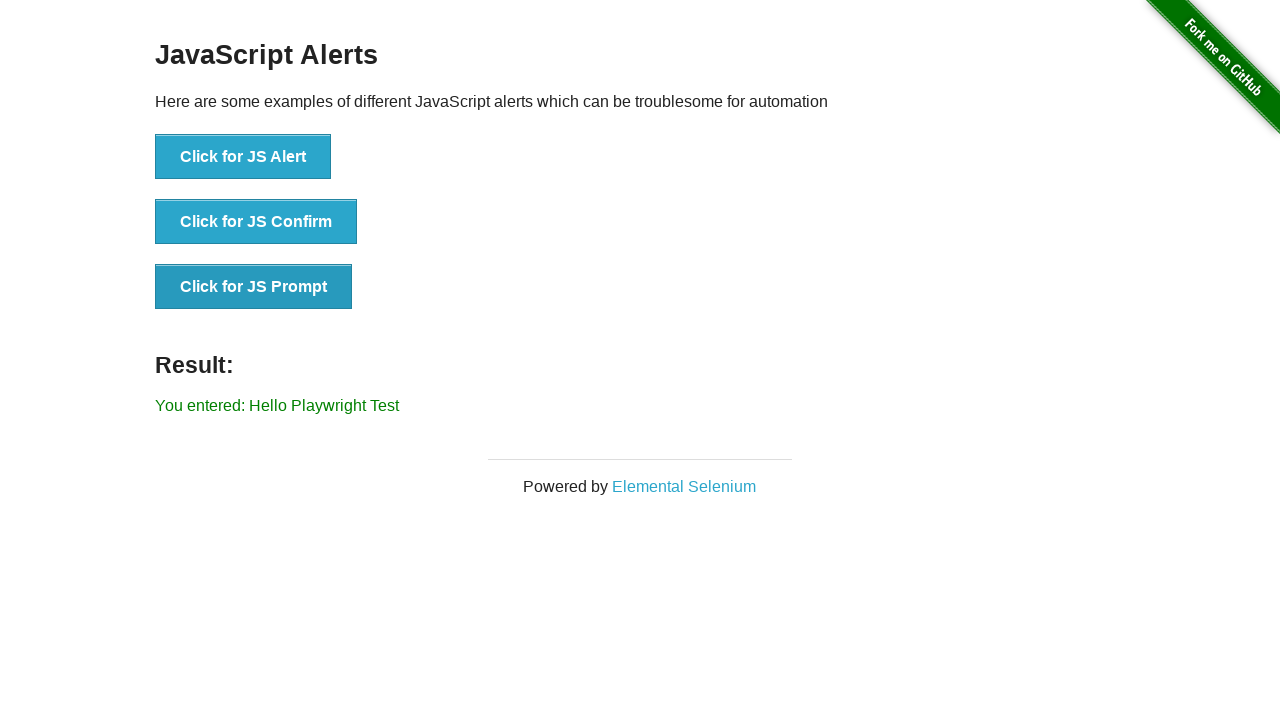

Prompt dialog handled and result displayed
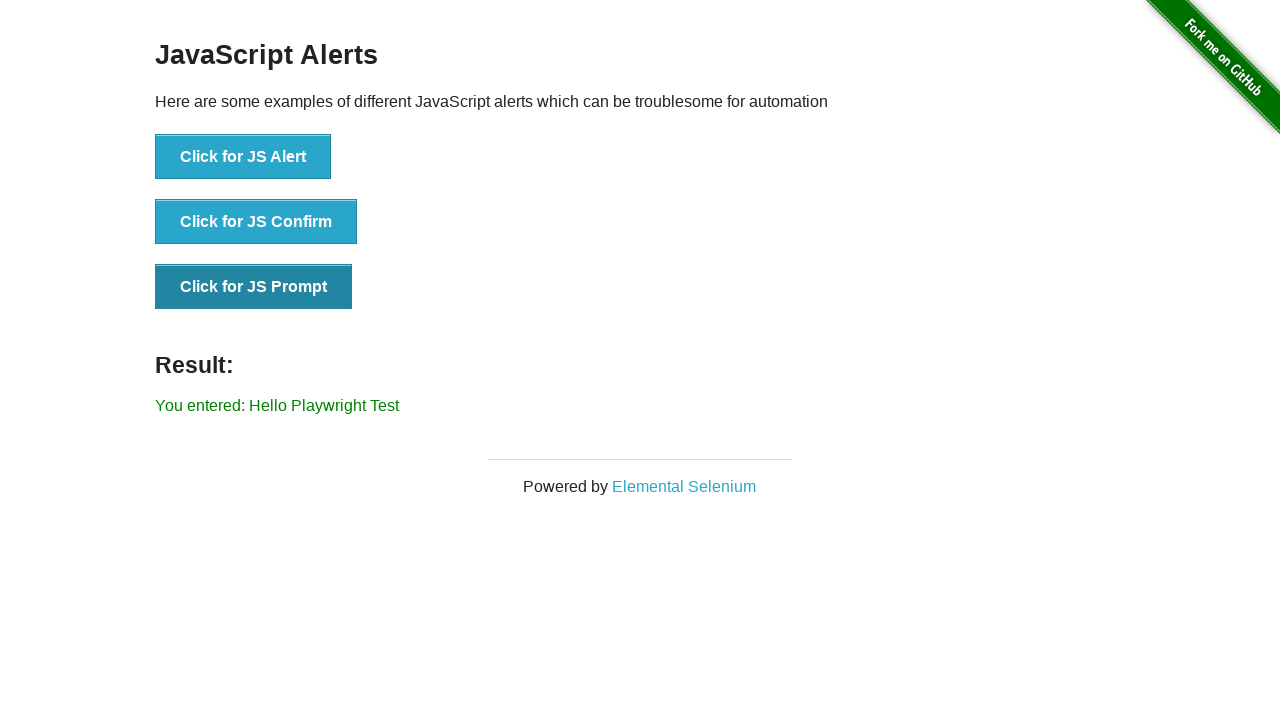

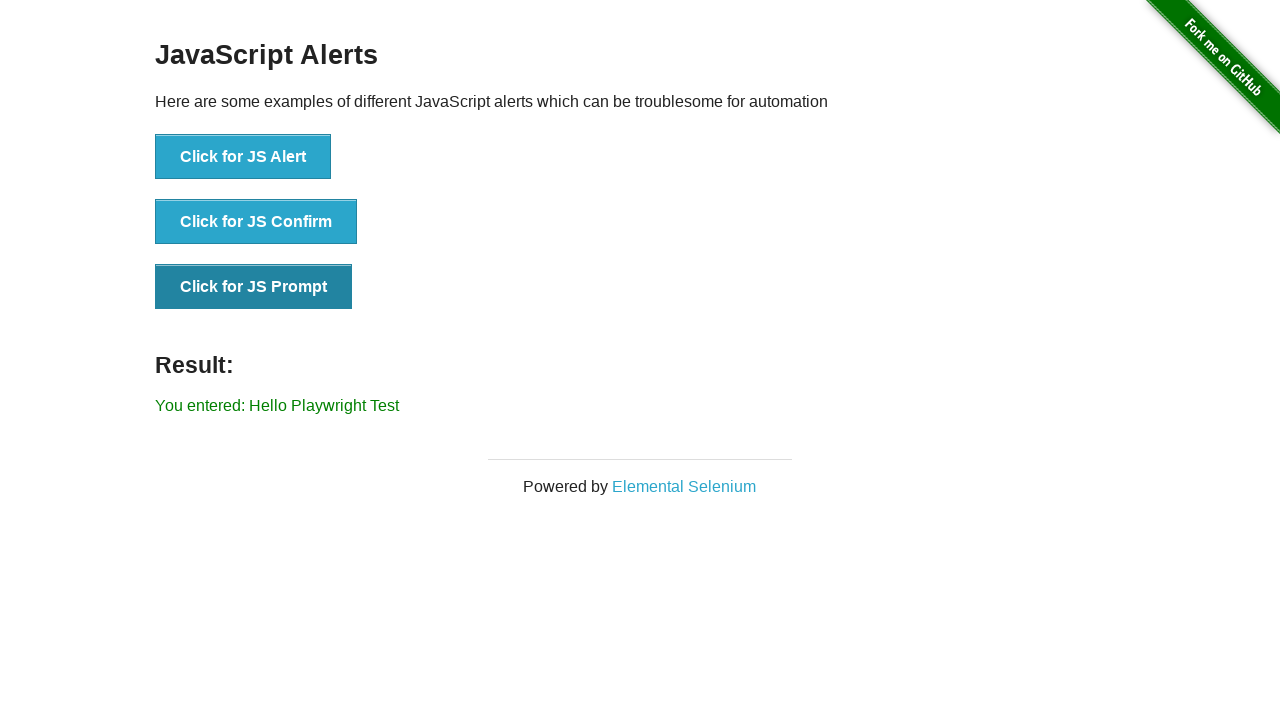